Tests an e-commerce shopping cart workflow by adding multiple products to cart, applying a promo code, and completing the checkout process

Starting URL: https://rahulshettyacademy.com/seleniumPractise/#/

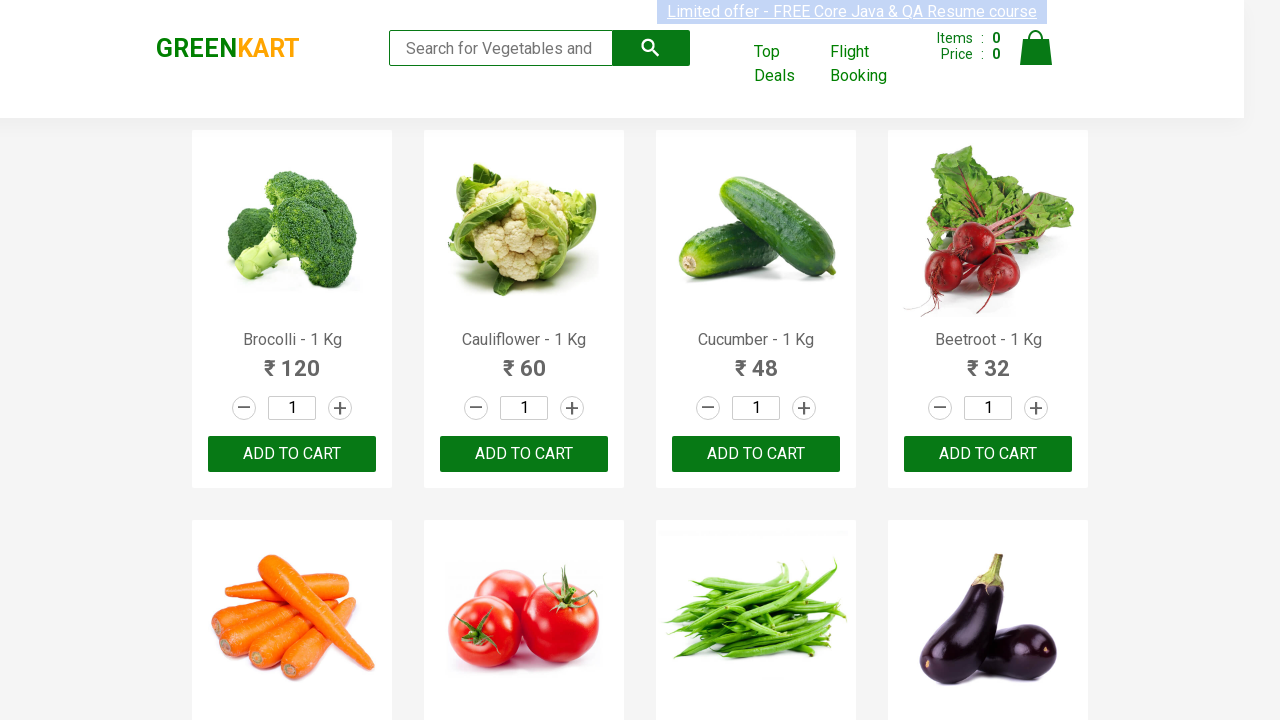

Retrieved all product names from the catalog
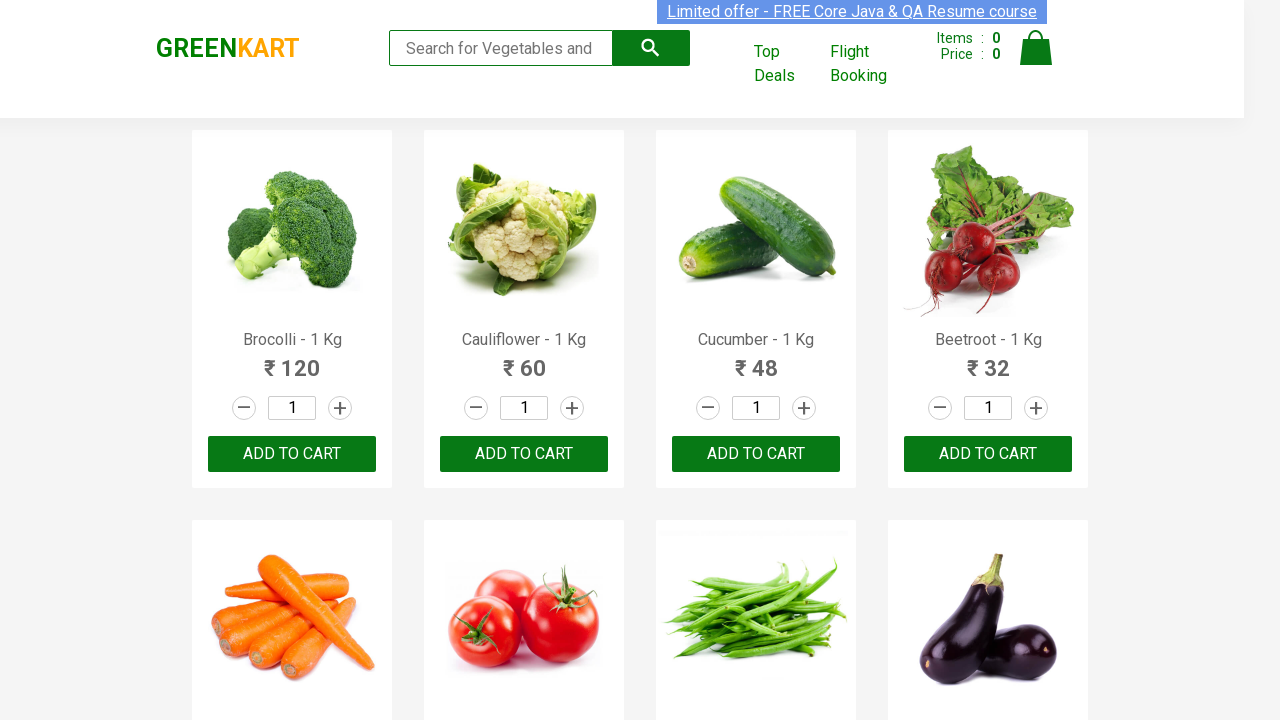

Added Brocolli to cart at (292, 454) on div.product-action > button >> nth=0
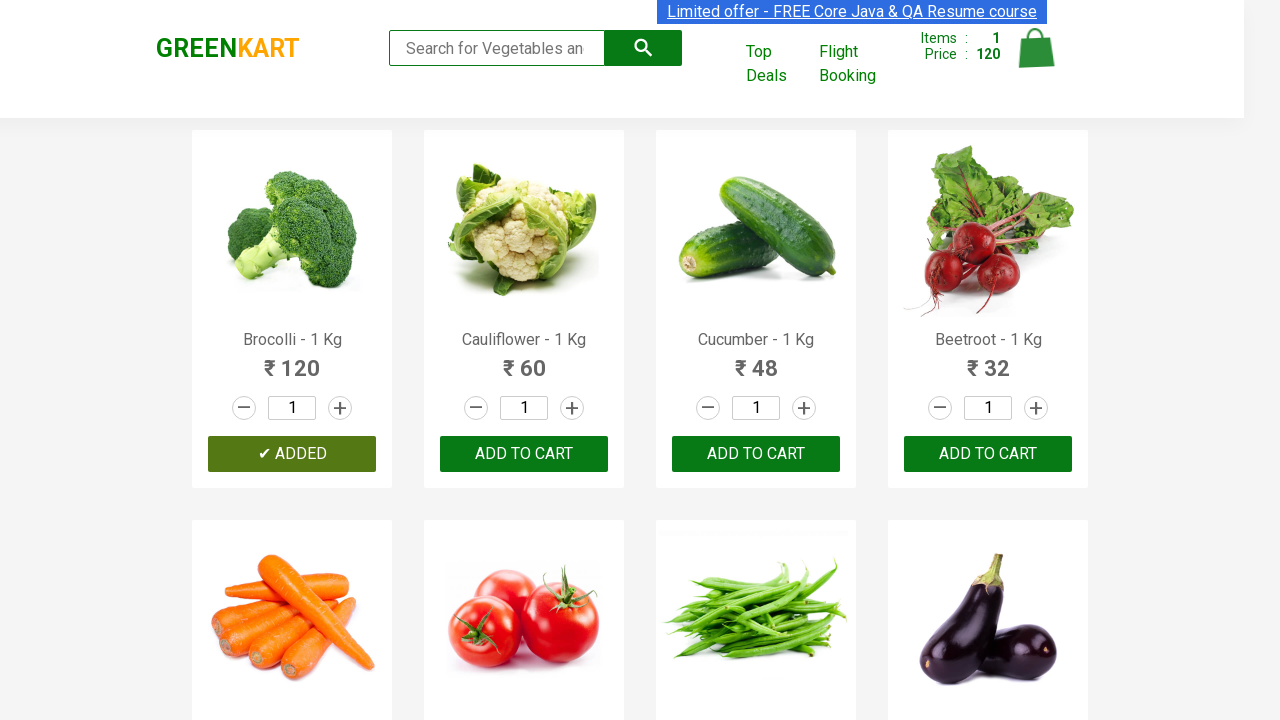

Added Cucumber to cart at (756, 454) on div.product-action > button >> nth=2
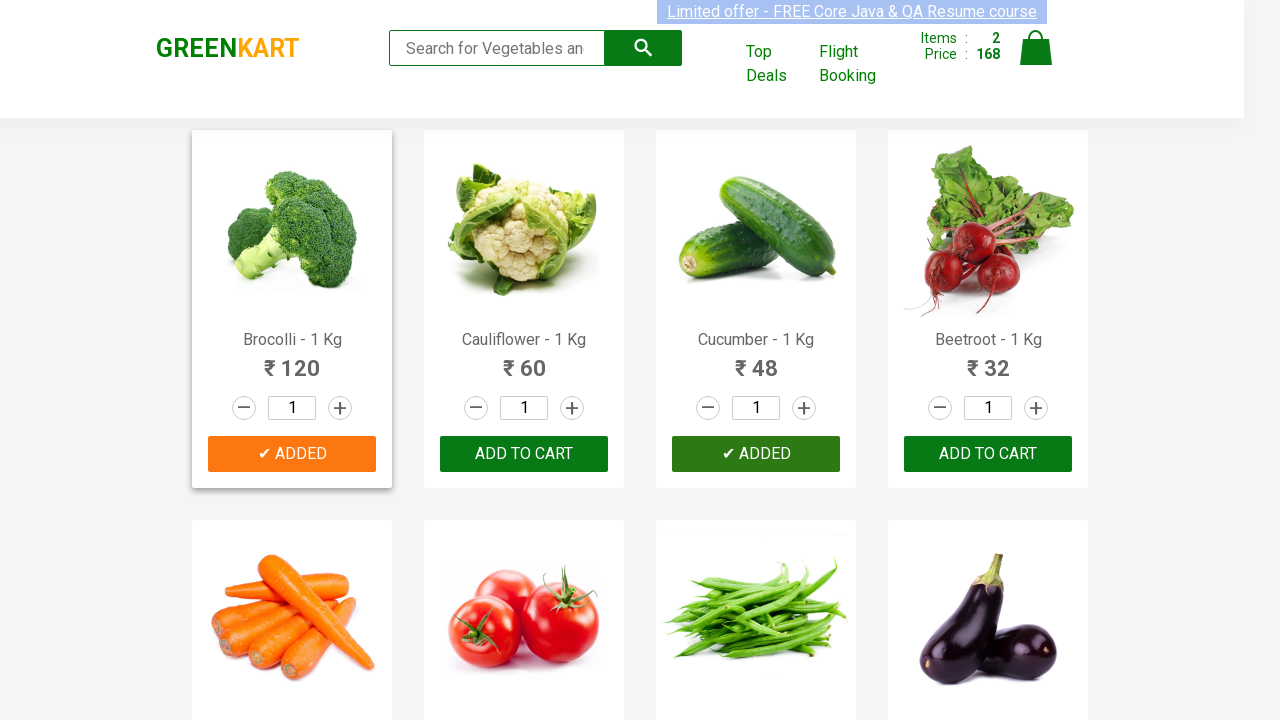

Added Brinjal to cart at (988, 360) on div.product-action > button >> nth=7
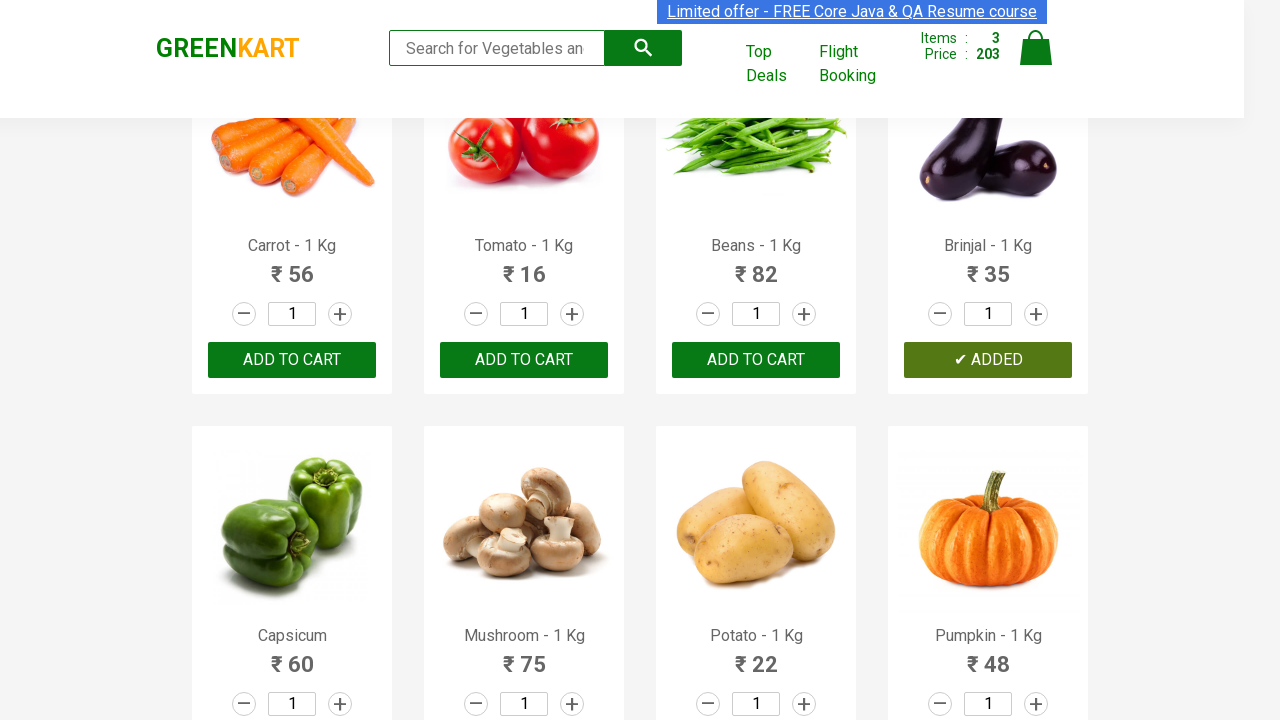

Added Capsicum to cart at (292, 360) on div.product-action > button >> nth=8
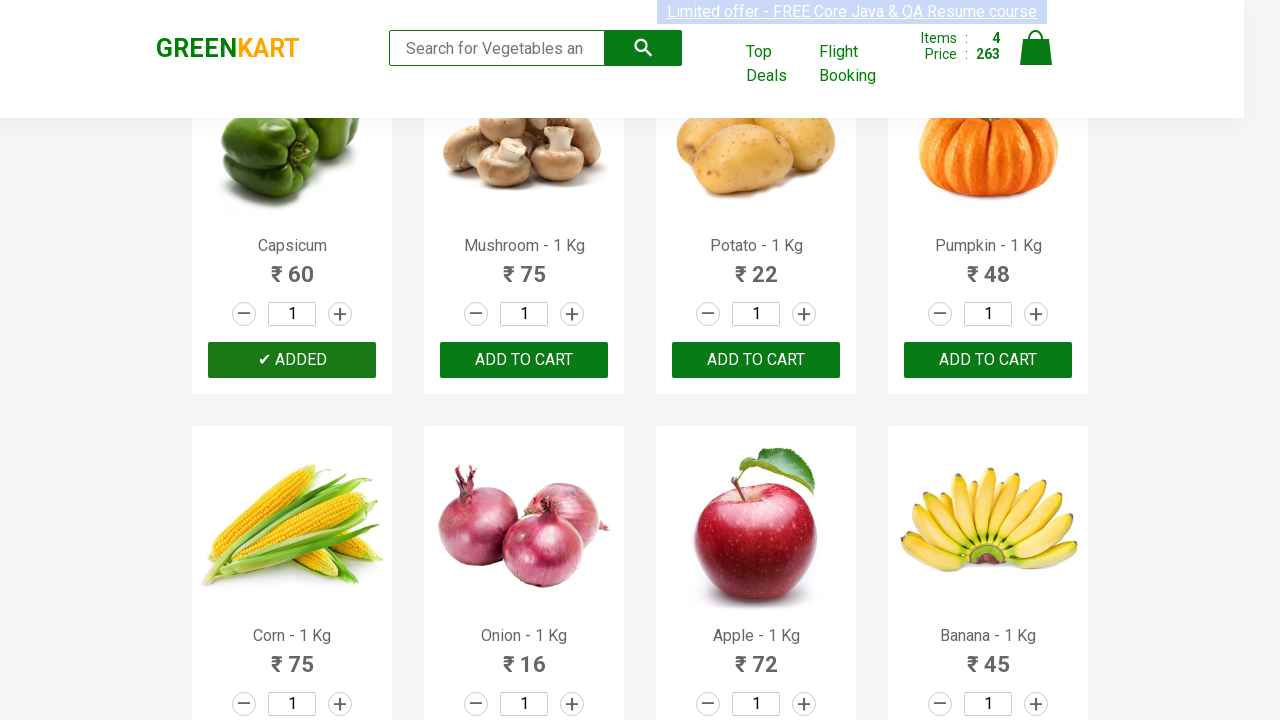

Added Musk Melon to cart at (756, 360) on div.product-action > button >> nth=18
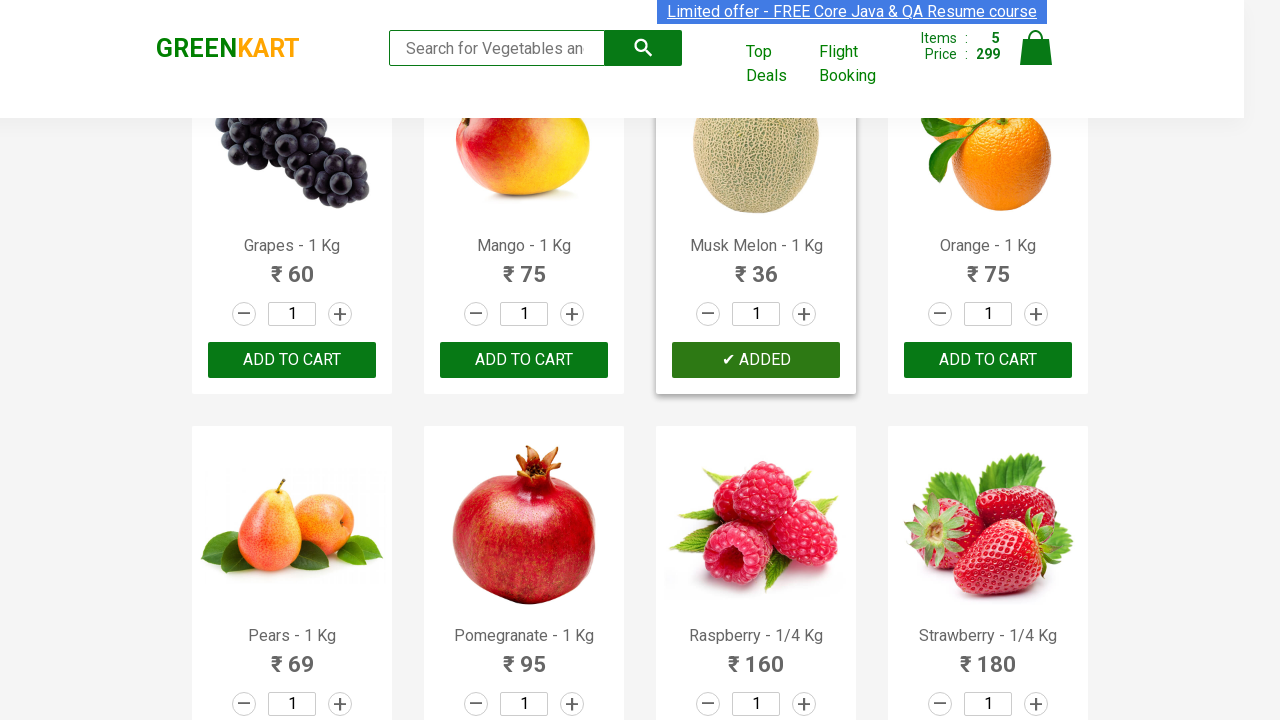

Added Cashews to cart at (292, 569) on div.product-action > button >> nth=28
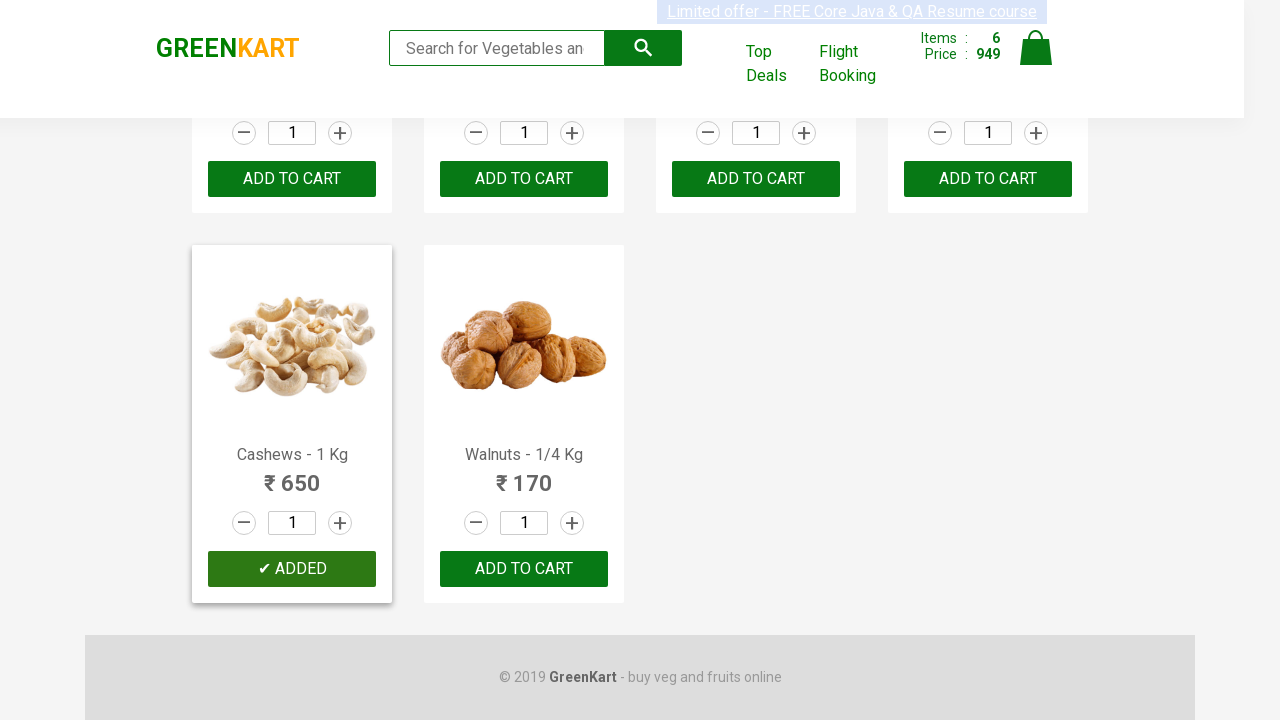

Clicked on cart icon to view shopping cart at (1036, 59) on a.cart-icon
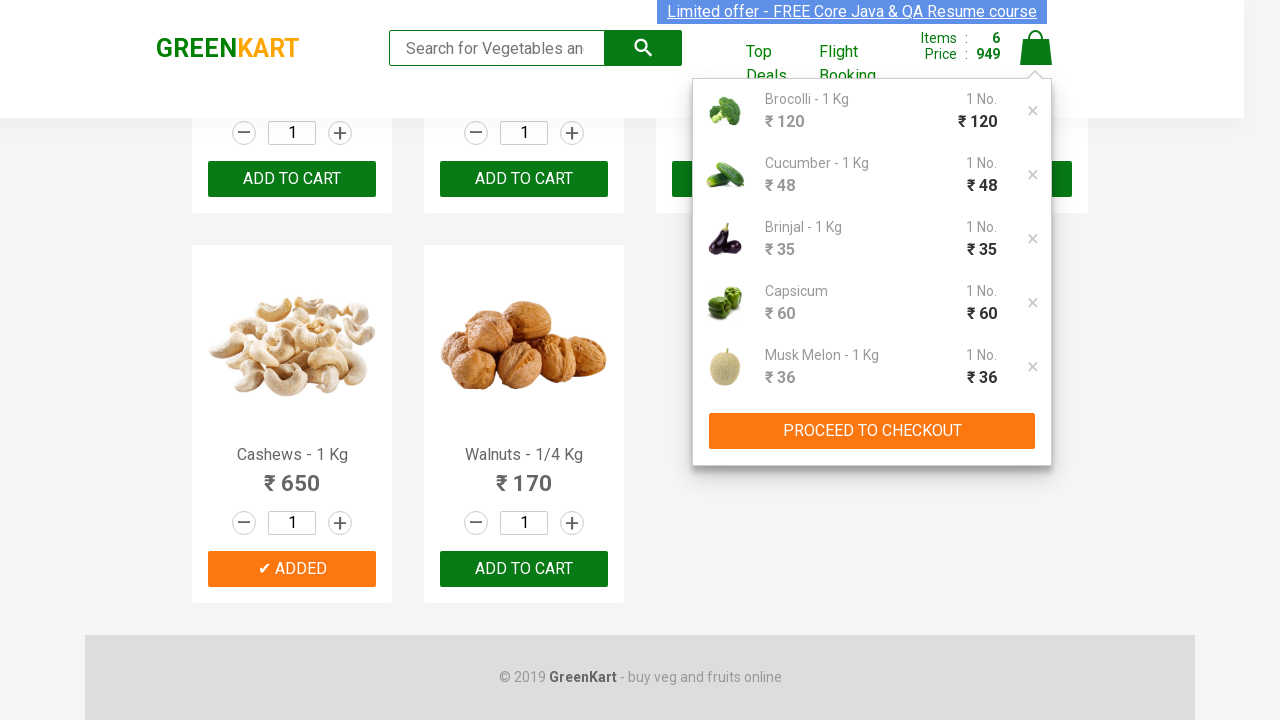

Clicked 'PROCEED TO CHECKOUT' button at (872, 431) on div.action-block > button
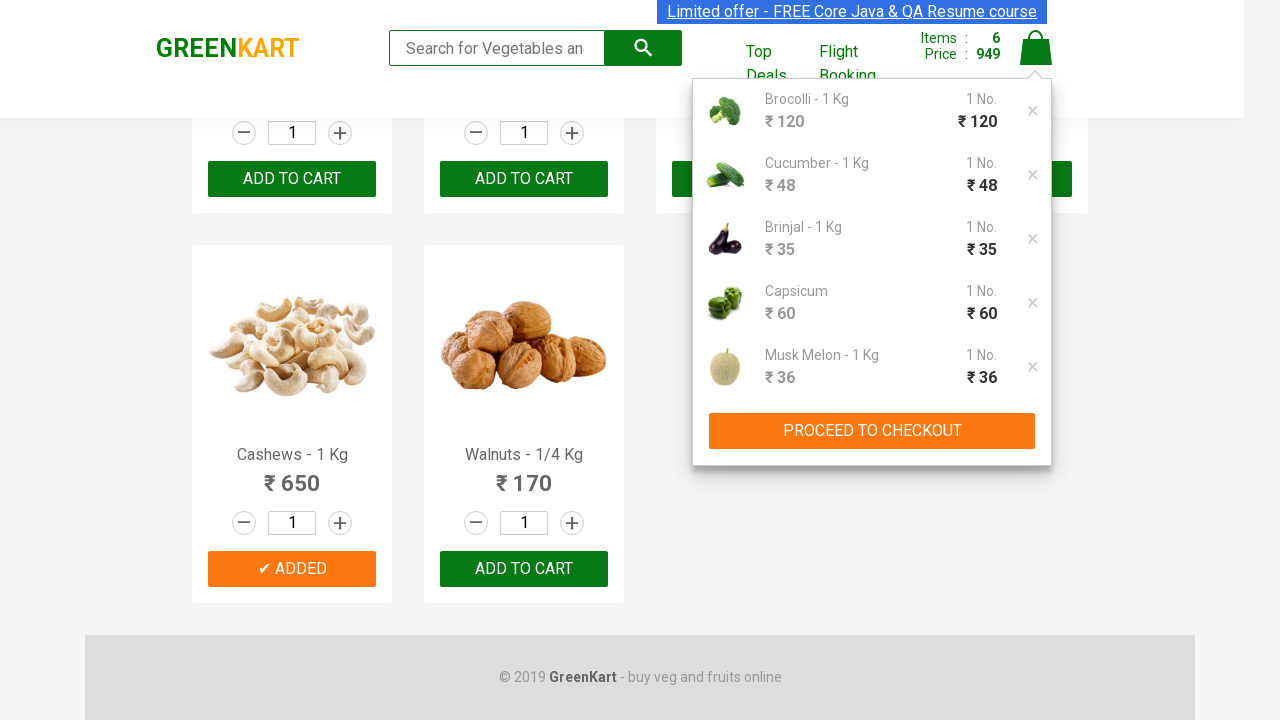

Checkout page loaded and promo code field appeared
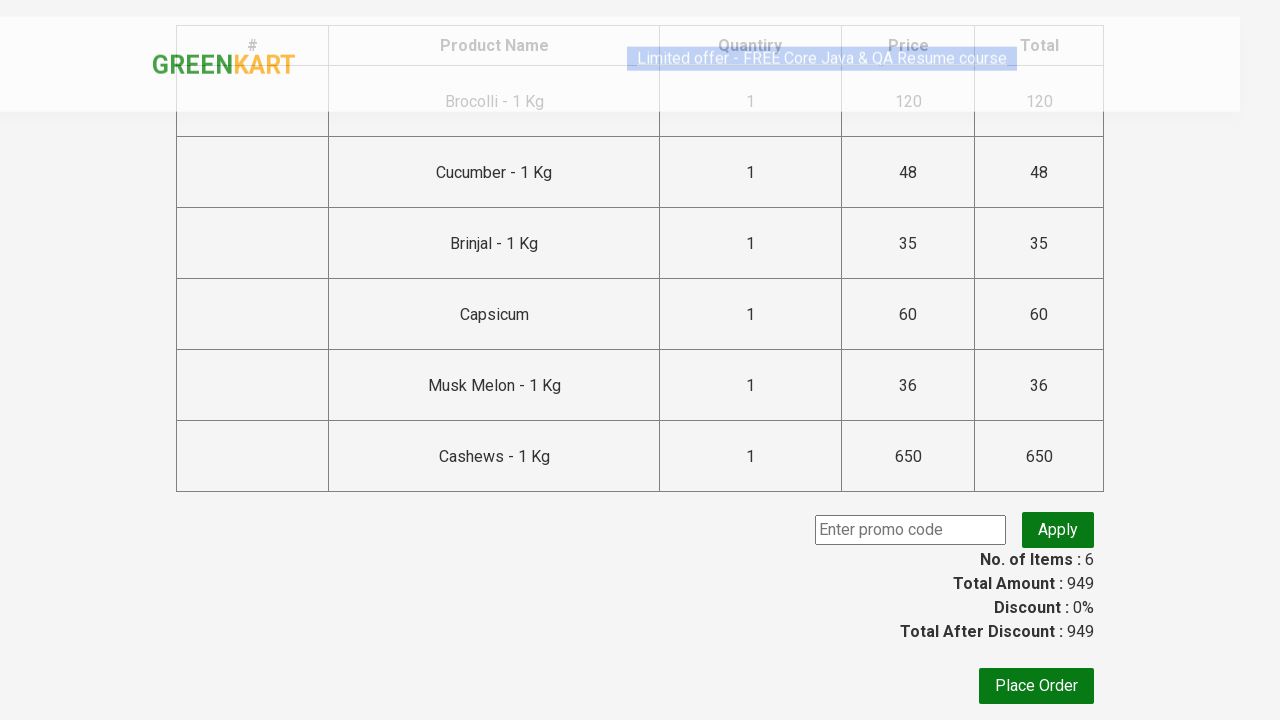

Entered promo code 'rahulshettyacademy' on .promoCode
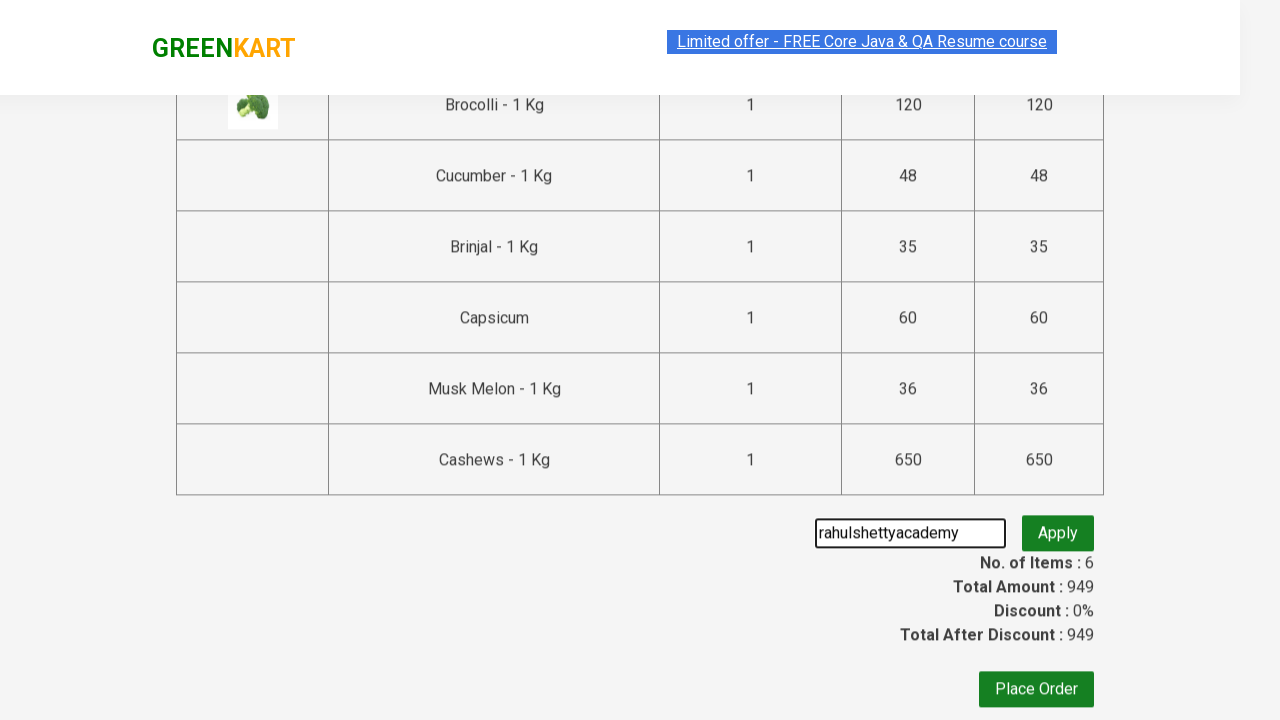

Clicked 'Apply' button to validate promo code at (1058, 530) on .promoBtn
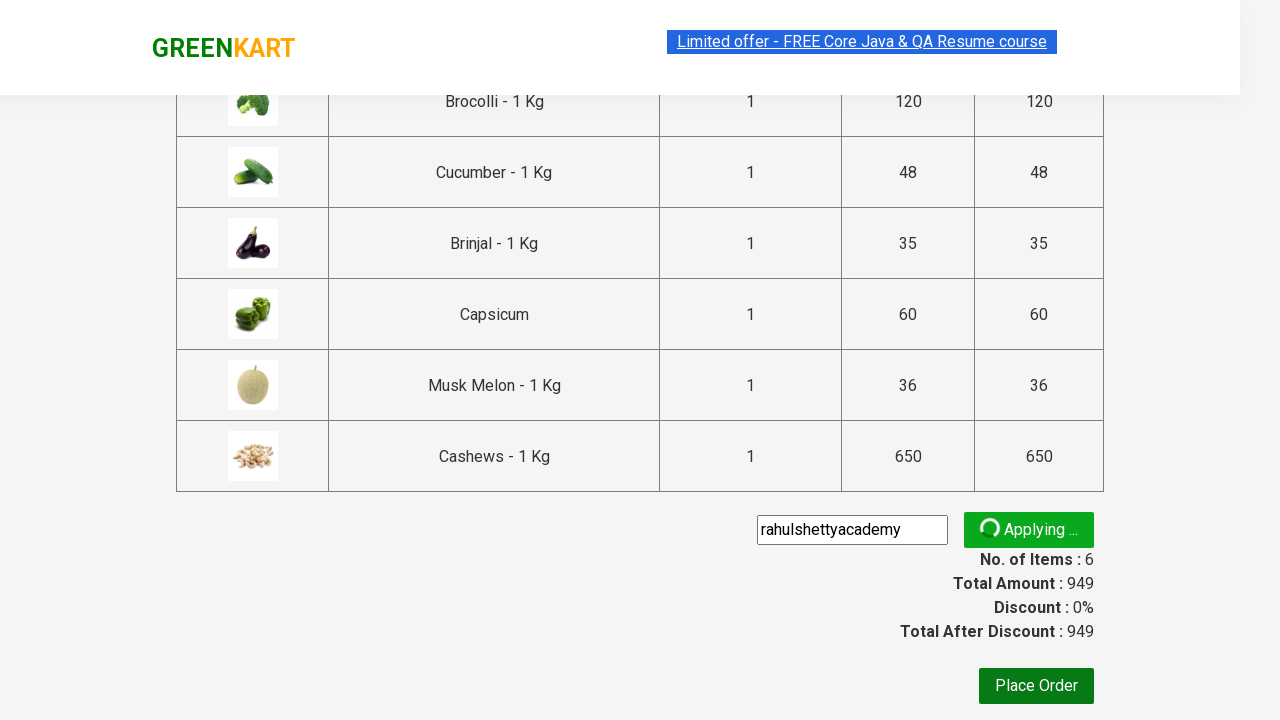

Promo code validation message appeared
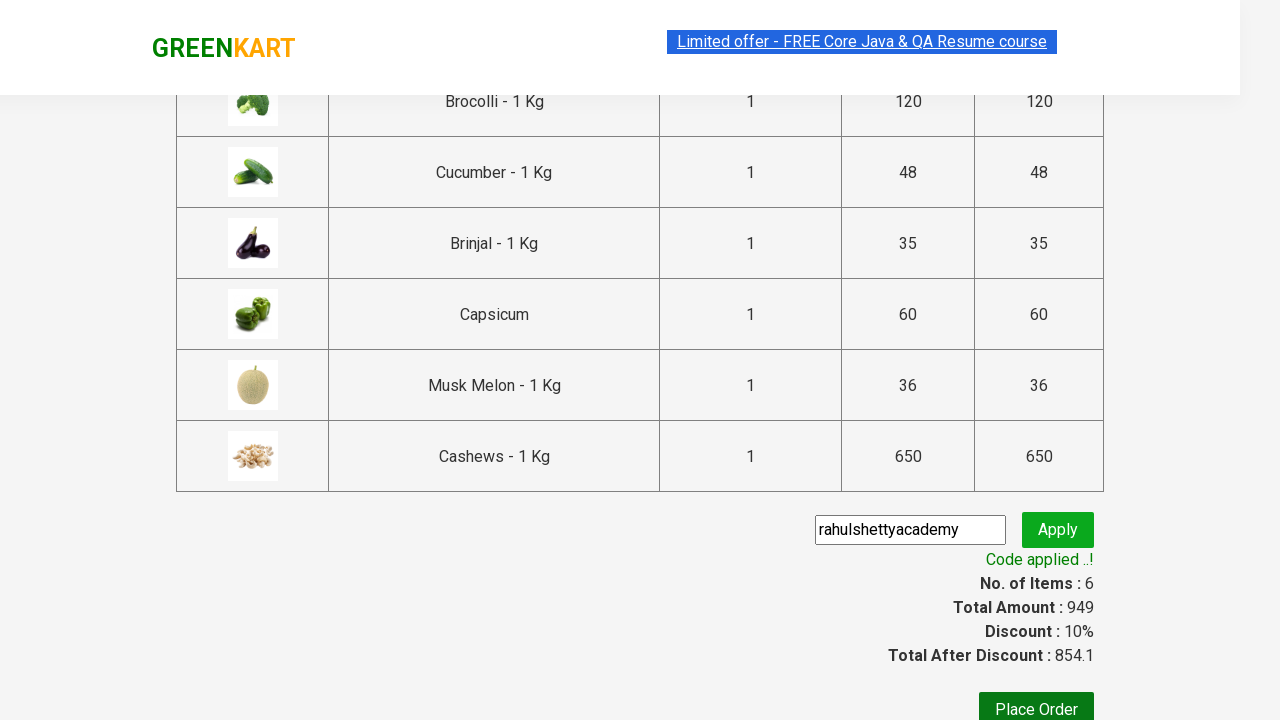

Clicked 'Place Order' button at (1036, 702) on button:has-text('Place Order')
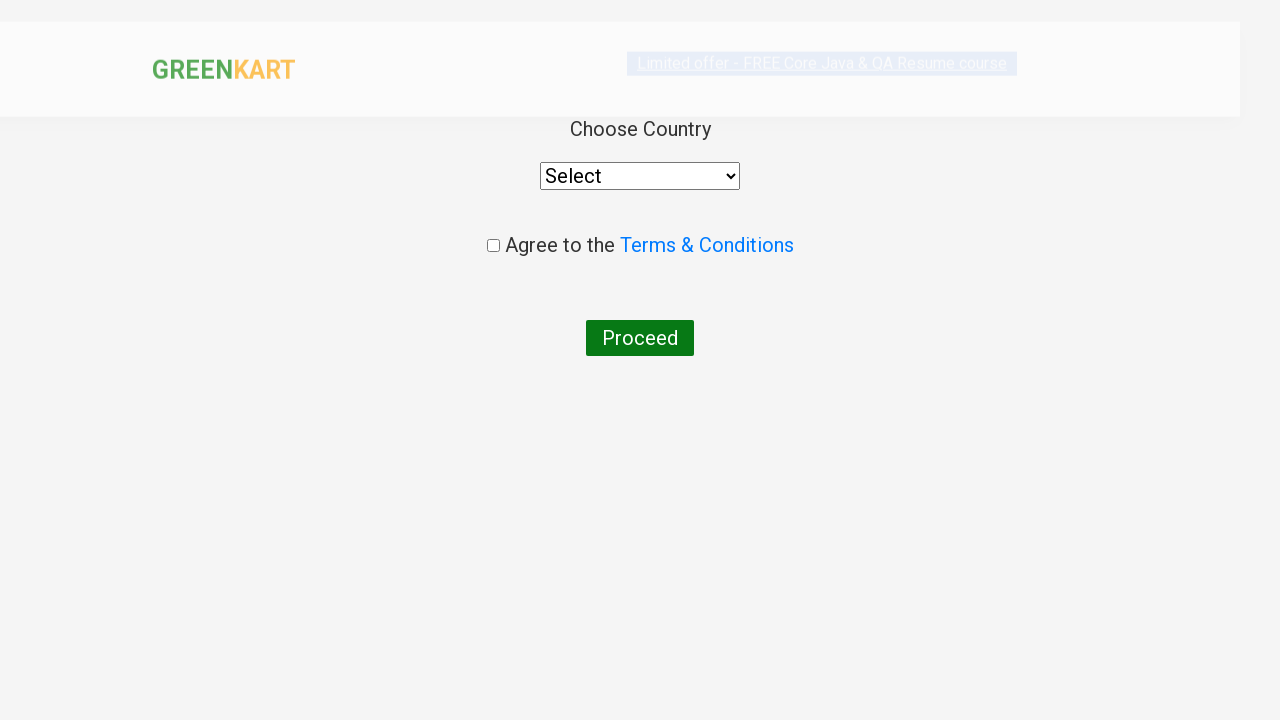

Selected 'Indonesia' from country dropdown on select
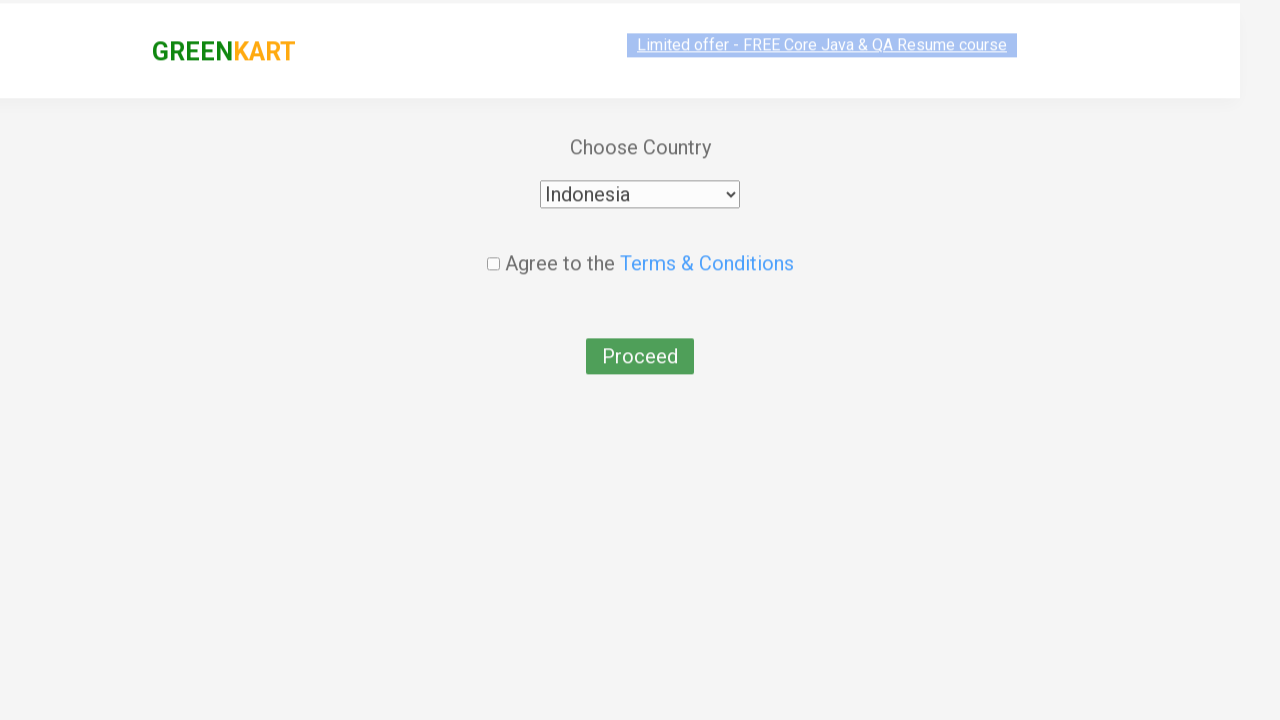

Checked terms and conditions checkbox at (493, 246) on input[type='checkbox']
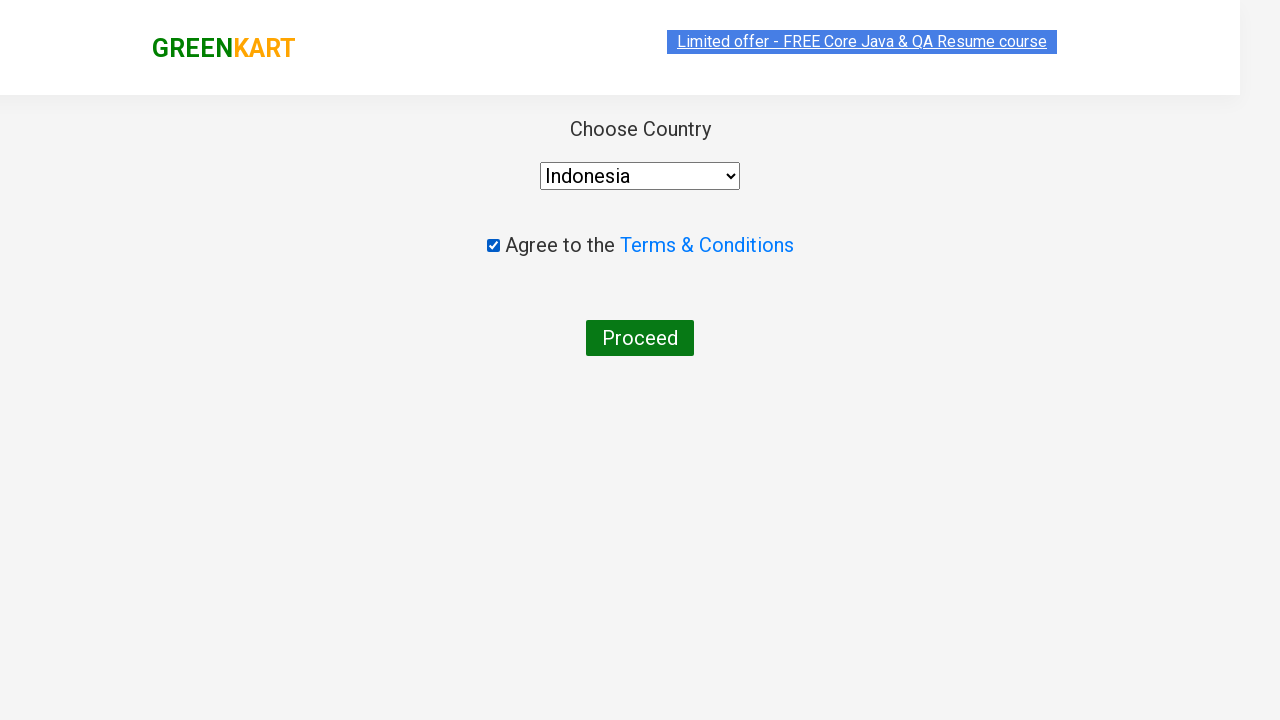

Clicked 'Proceed' button to complete order at (640, 338) on button:has-text('Proceed')
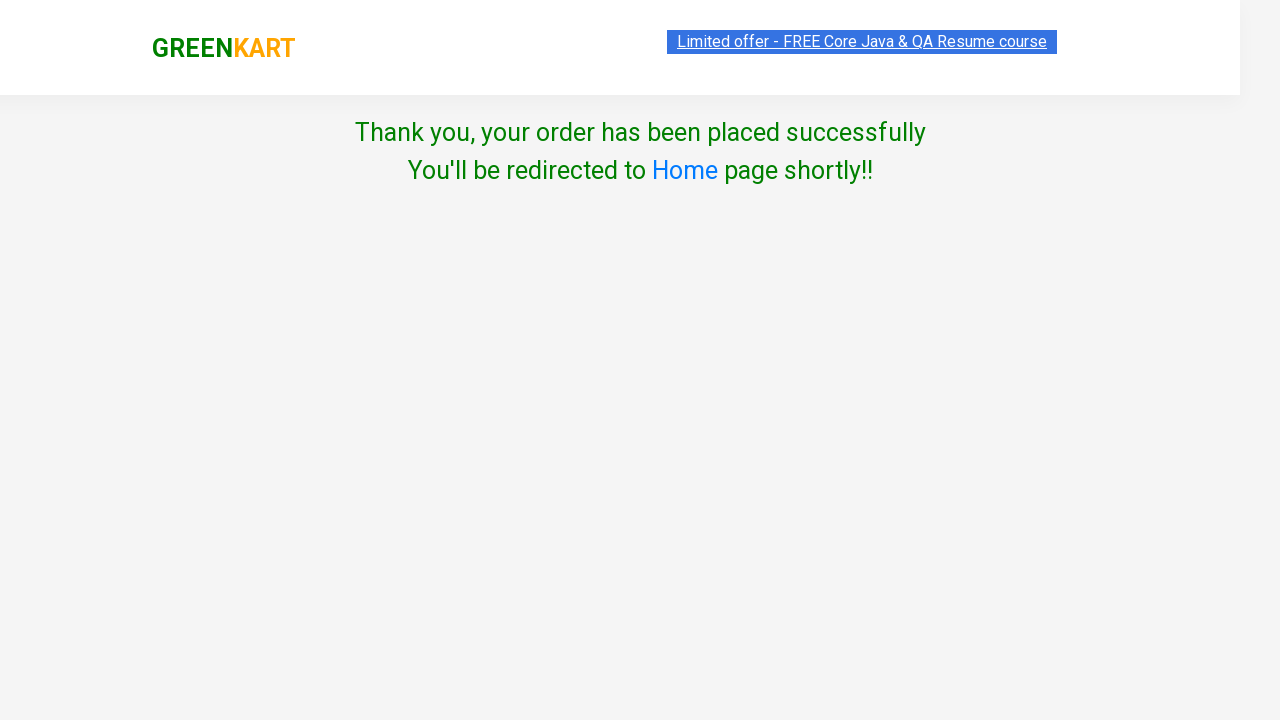

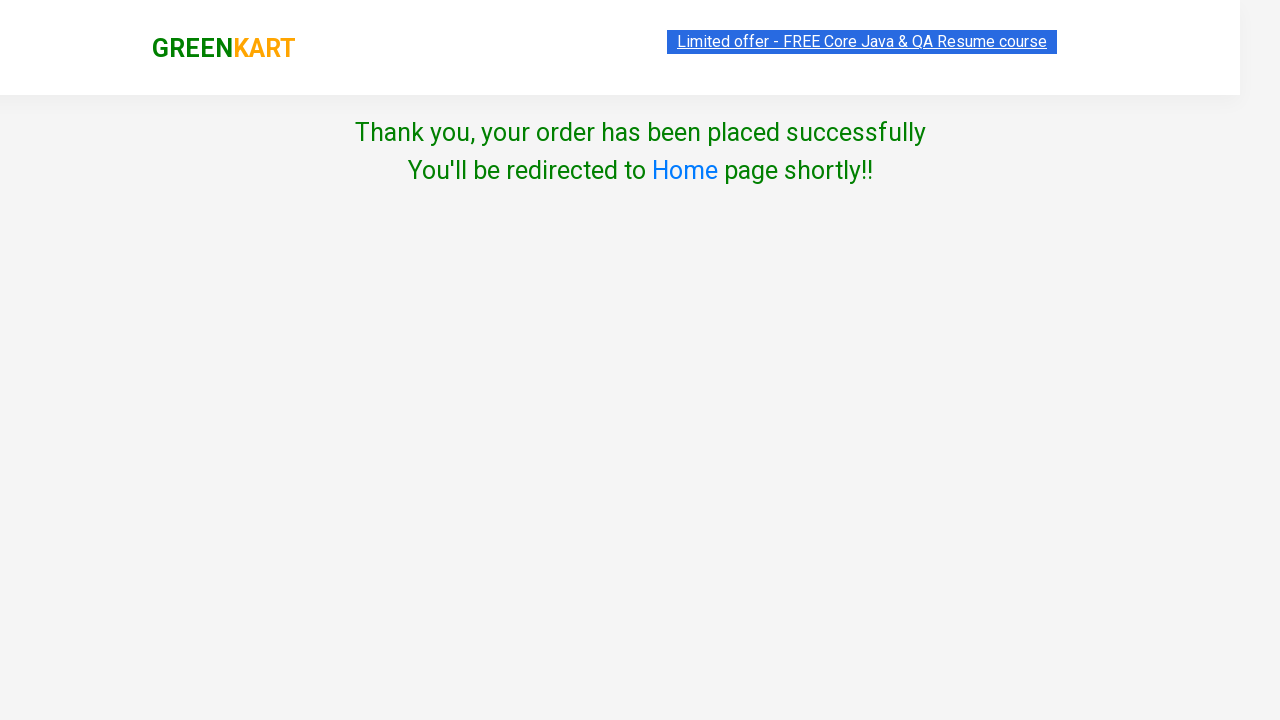